Tests adding multiple todo items and then deleting a specific one by using filter and locator to find the correct delete button for "Todo 1"

Starting URL: https://demo.playwright.dev/todomvc/#/

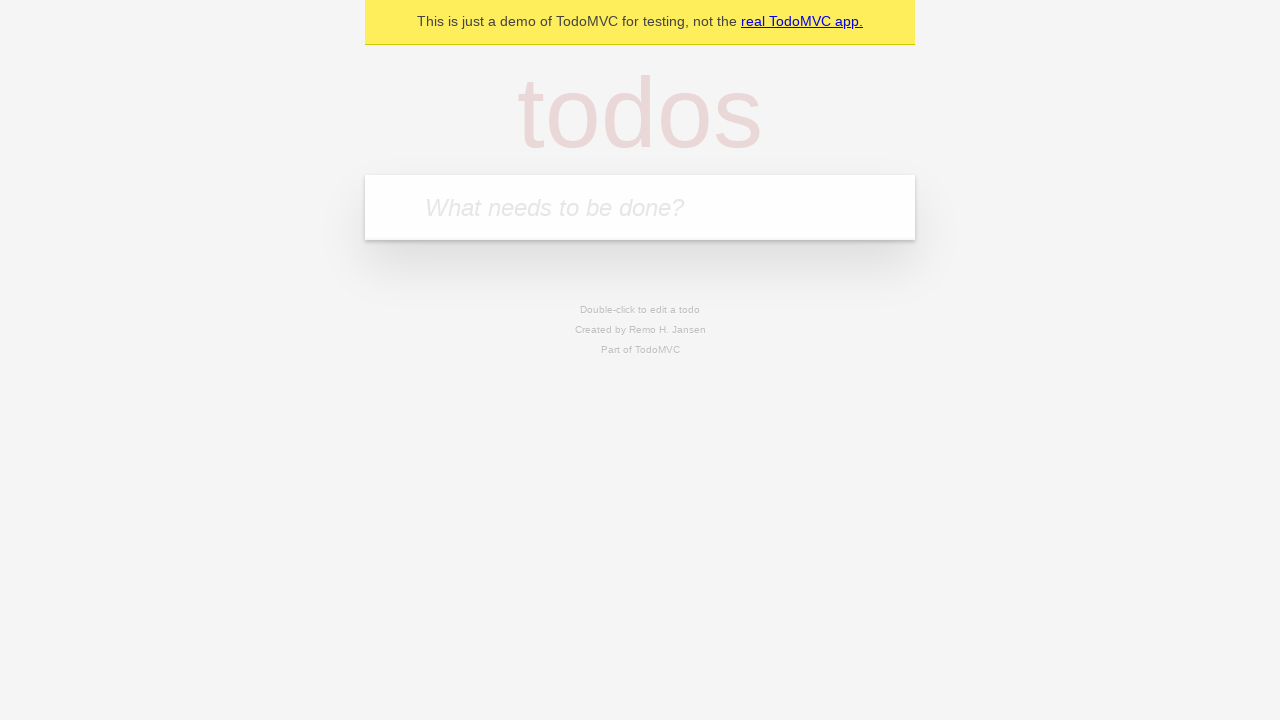

Filled input field with 'Todo 1' on internal:attr=[placeholder="What needs to be done?"i]
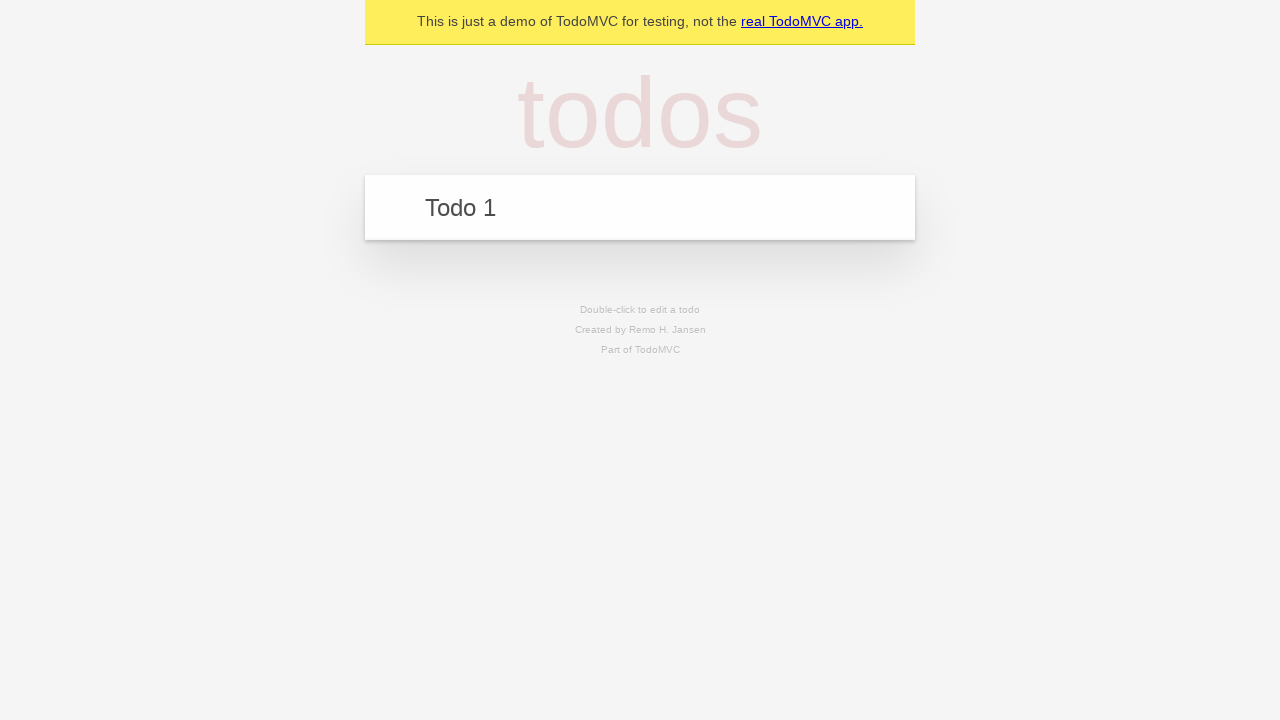

Pressed Enter to add 'Todo 1' to the list on internal:attr=[placeholder="What needs to be done?"i]
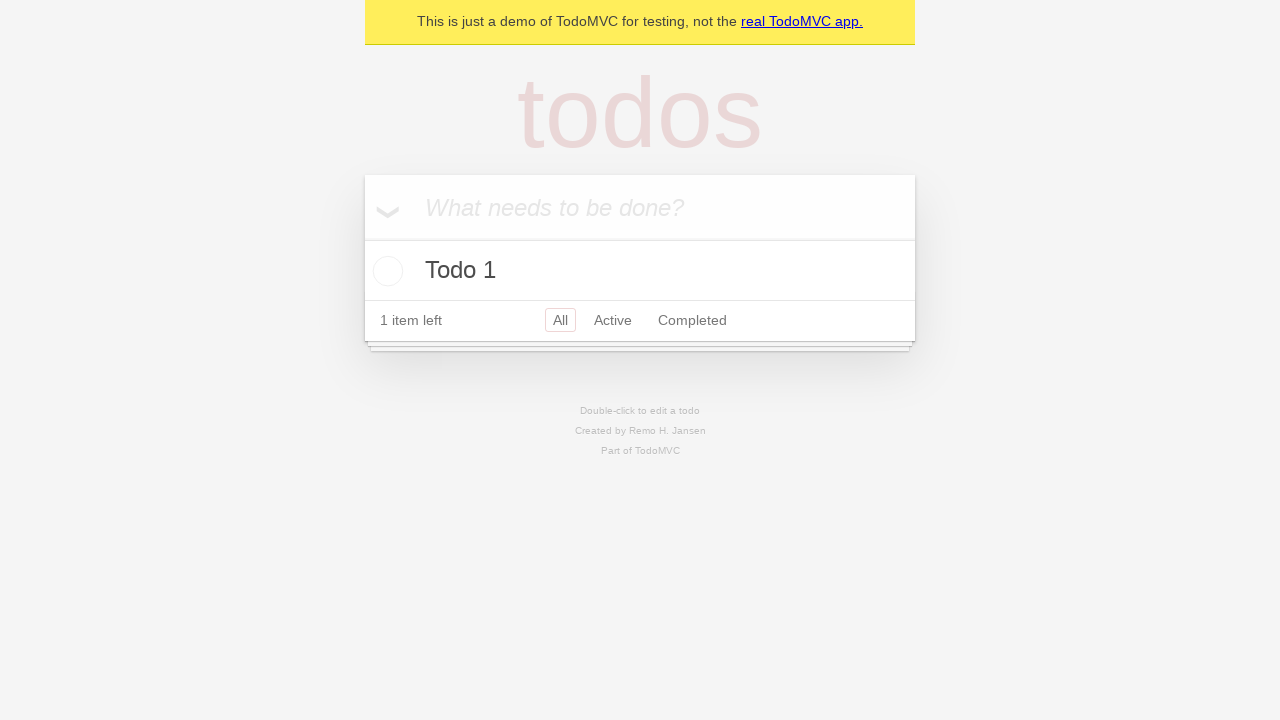

Filled input field with 'Todo 2' on internal:attr=[placeholder="What needs to be done?"i]
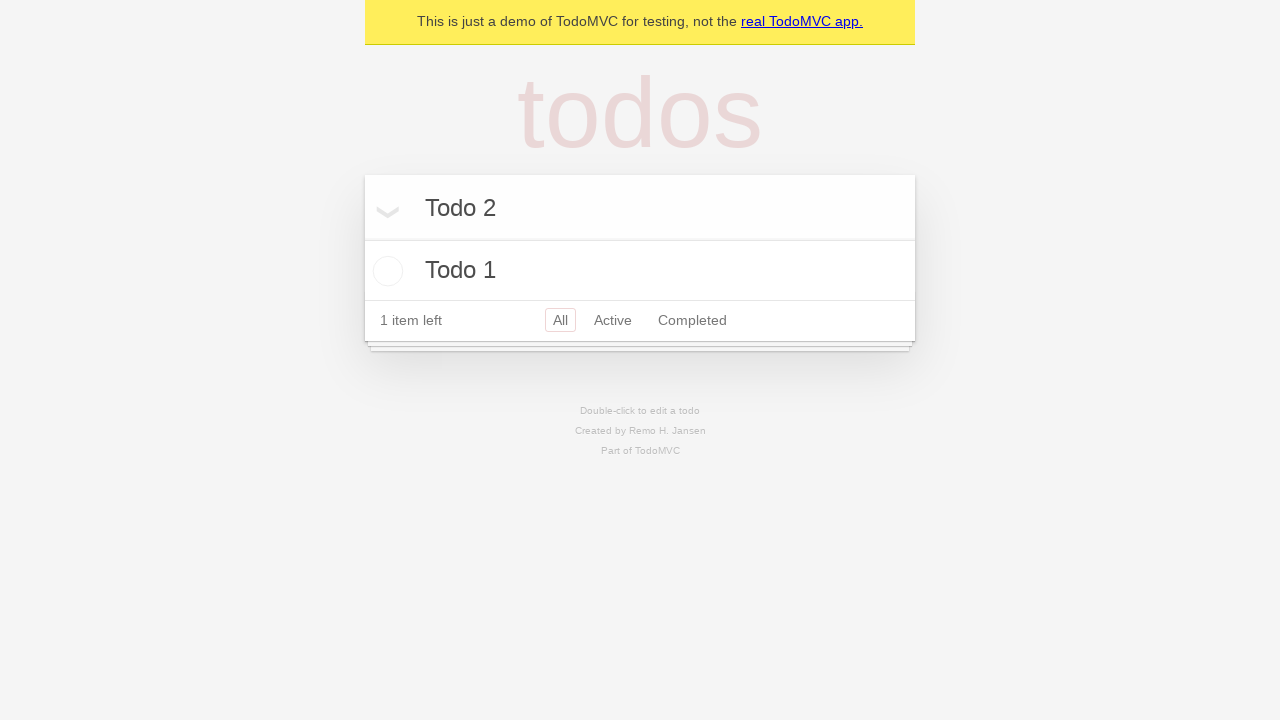

Pressed Enter to add 'Todo 2' to the list on internal:attr=[placeholder="What needs to be done?"i]
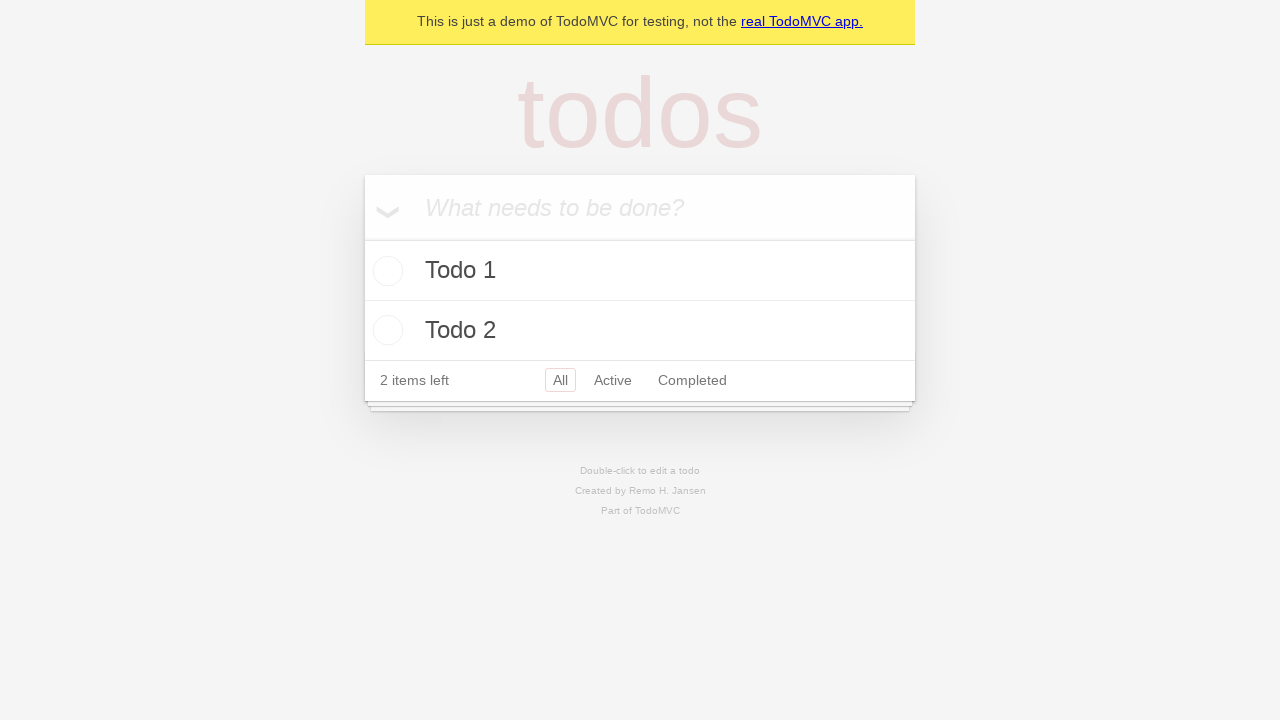

Filled input field with 'Todo 3' on internal:attr=[placeholder="What needs to be done?"i]
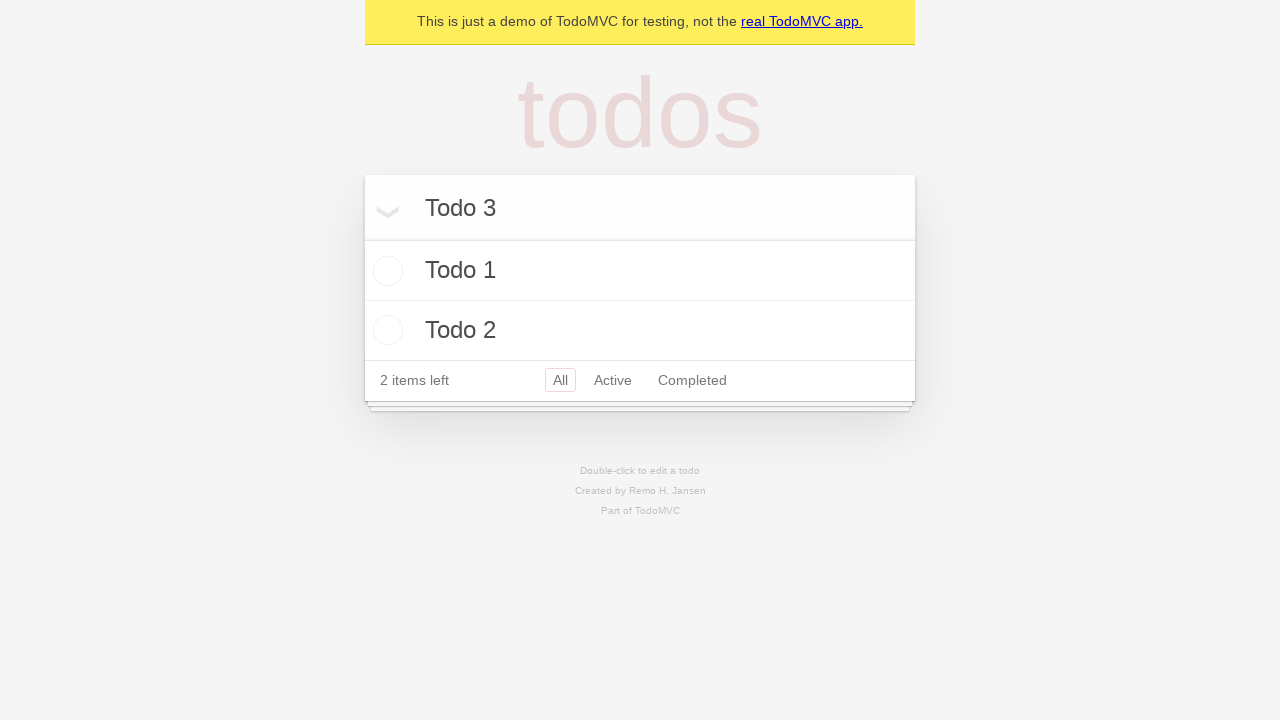

Pressed Enter to add 'Todo 3' to the list on internal:attr=[placeholder="What needs to be done?"i]
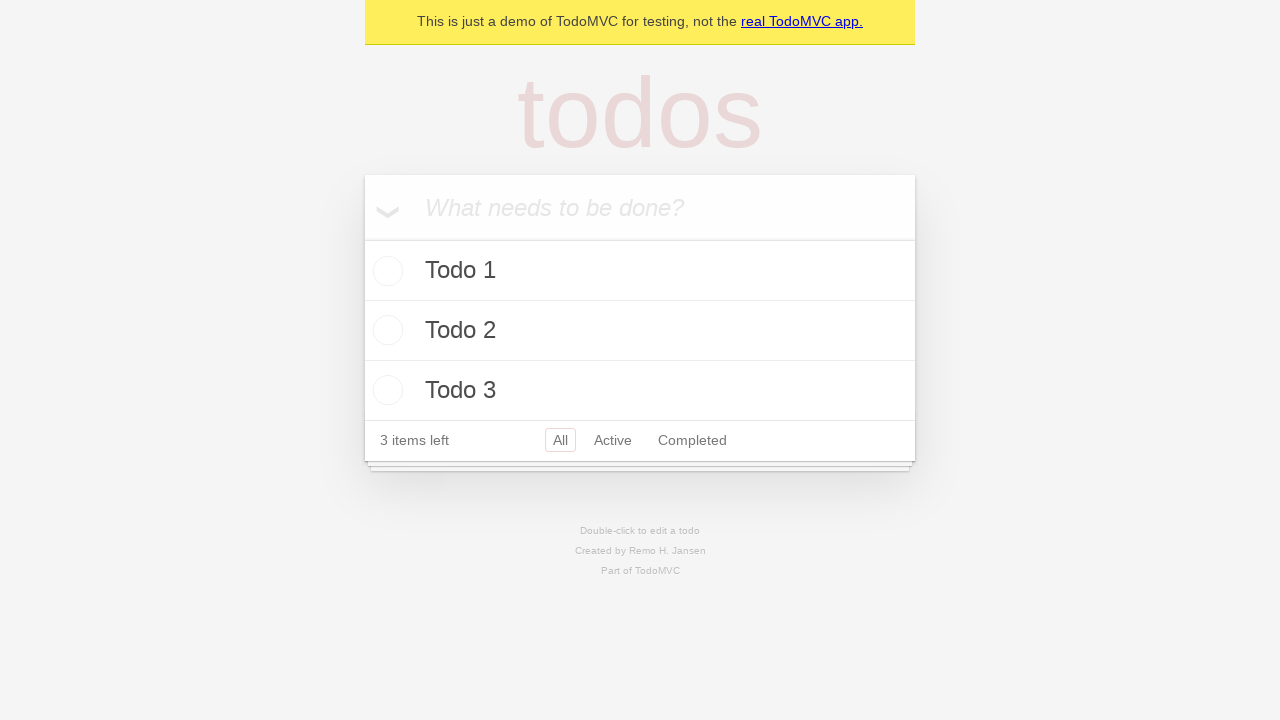

Located the list item containing 'Todo 1'
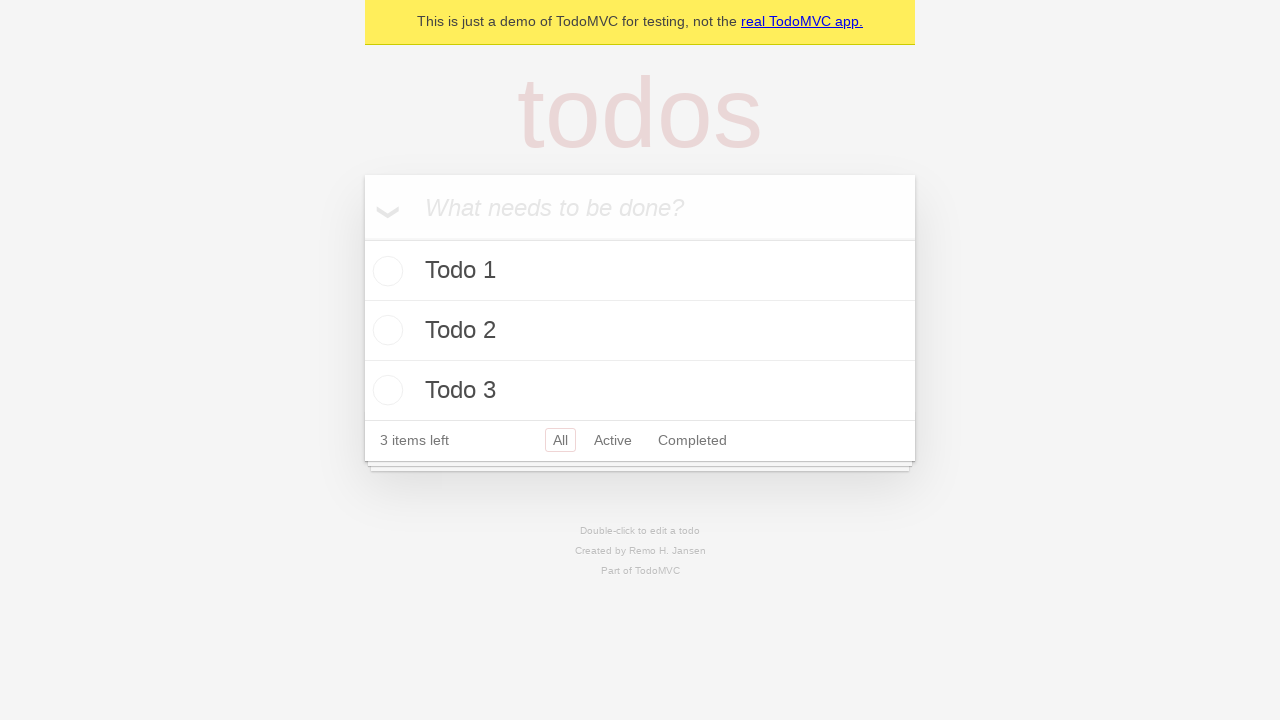

Hovered over 'Todo 1' item to reveal delete button at (640, 271) on li >> internal:has-text="Todo 1"i
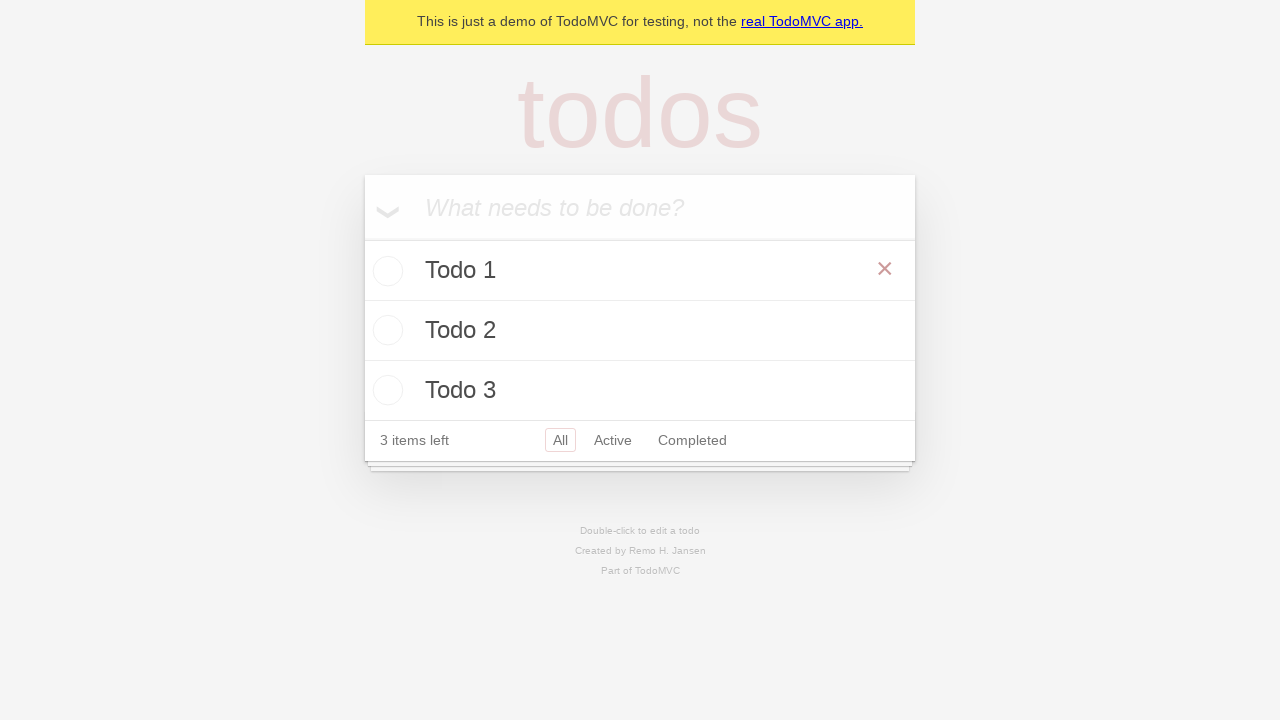

Clicked the delete button to remove 'Todo 1' from the list at (885, 269) on li >> internal:has-text="Todo 1"i >> button.destroy
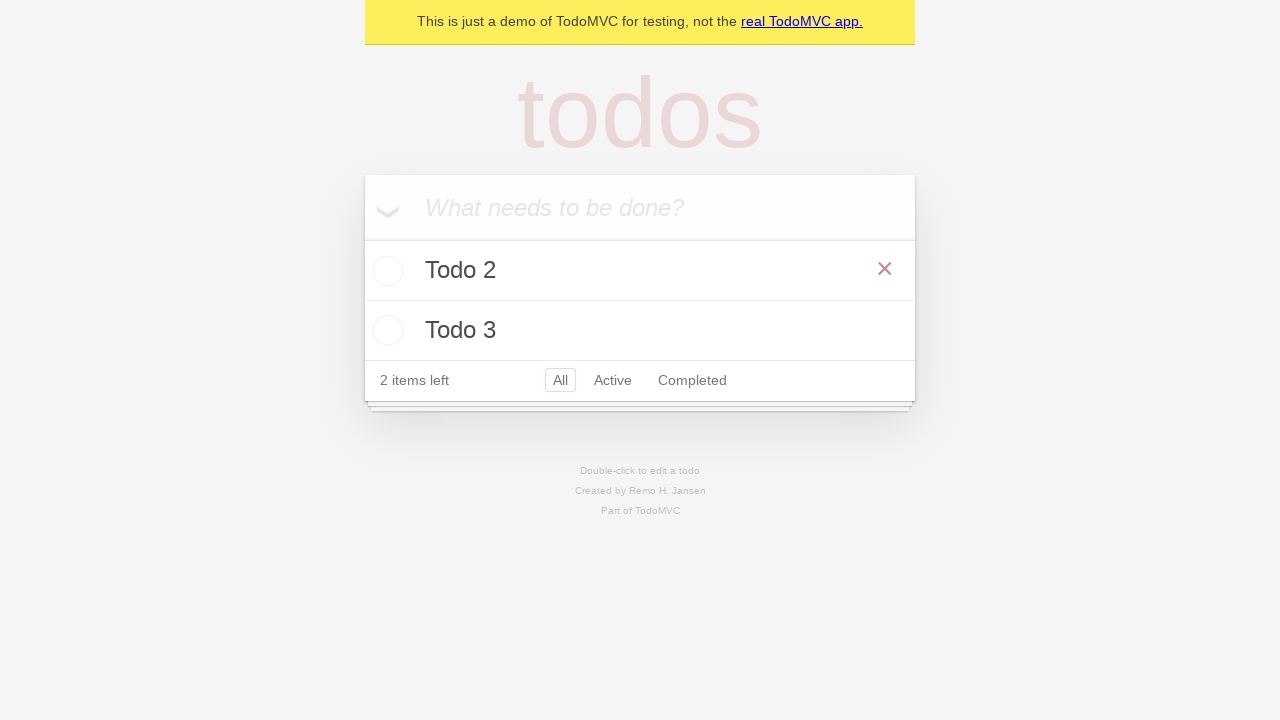

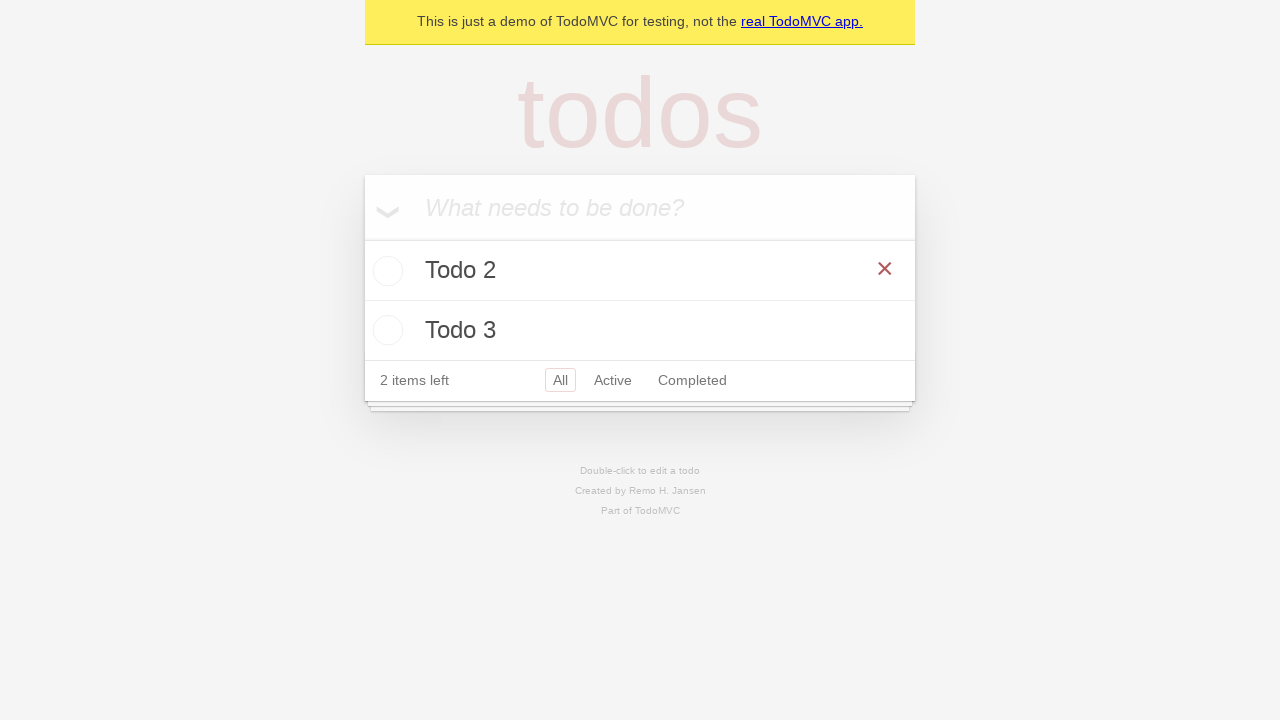